Tests navigation by clicking on a link with text "What is Selenium?" on a Selenium tutorial blog page

Starting URL: https://selenium143.blogspot.com

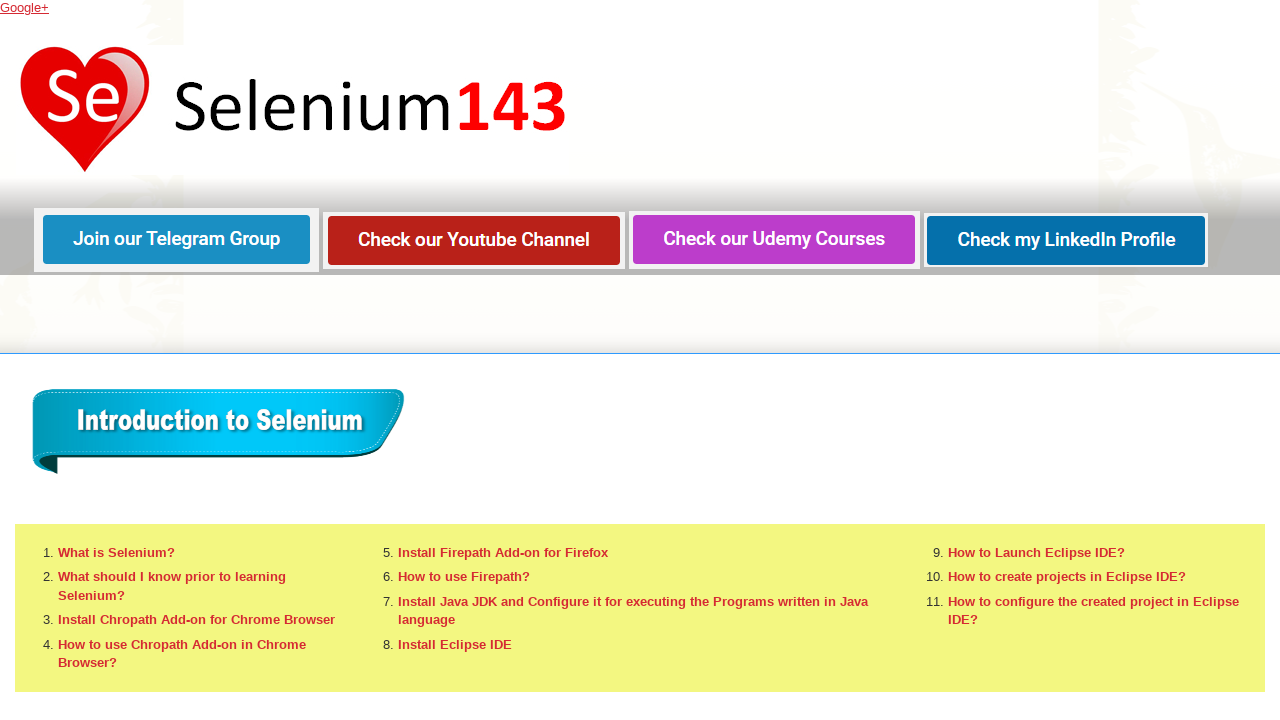

Navigated to Selenium tutorial blog page at https://selenium143.blogspot.com
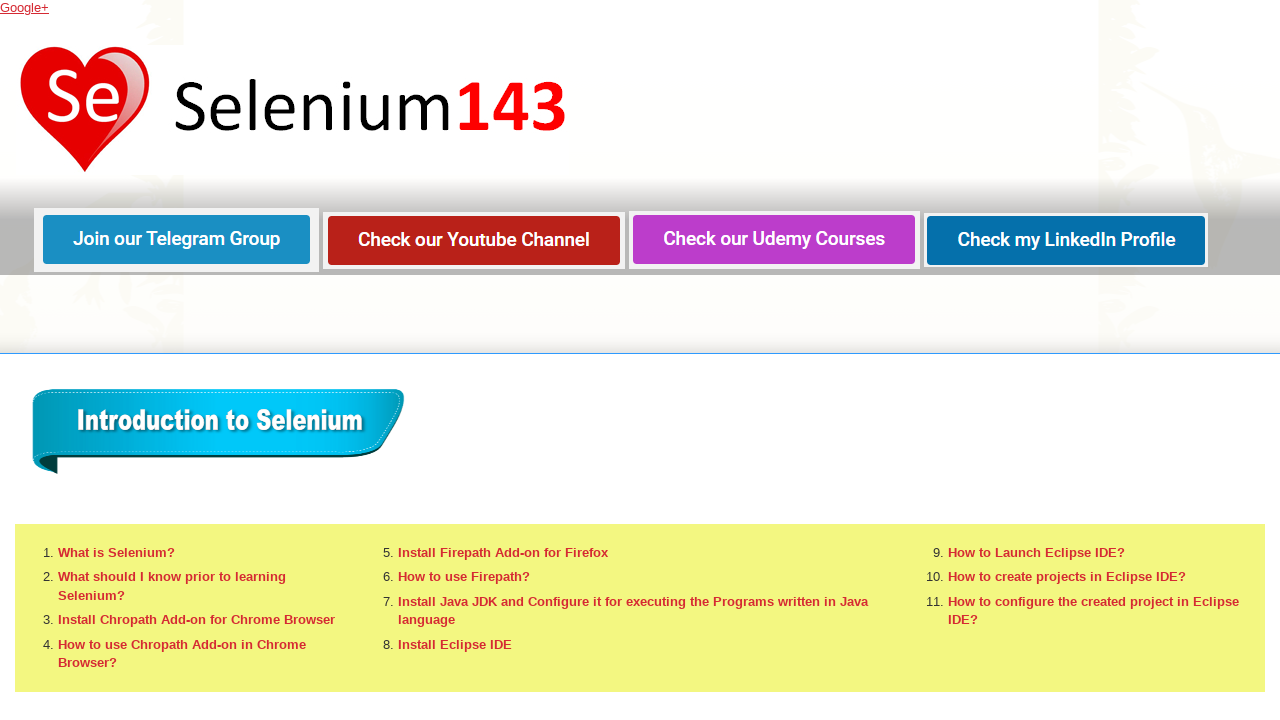

Clicked on the 'What is Selenium?' link at (116, 552) on text=What is Selenium?
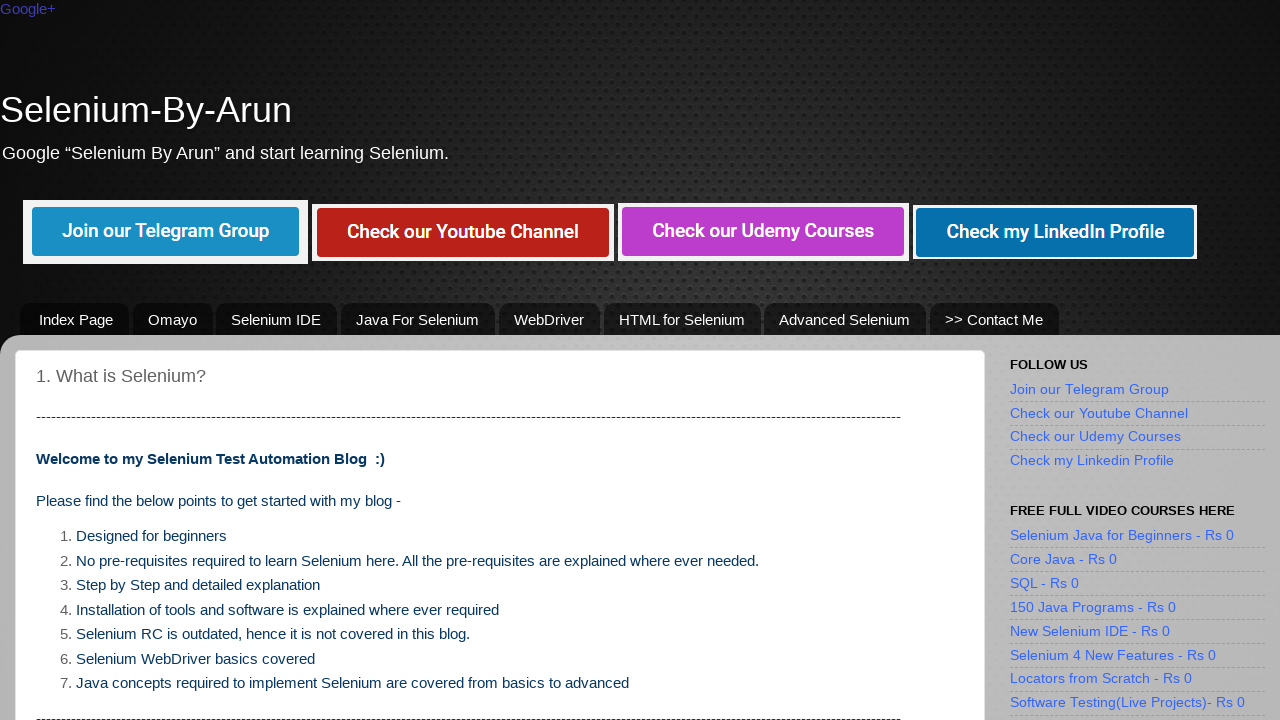

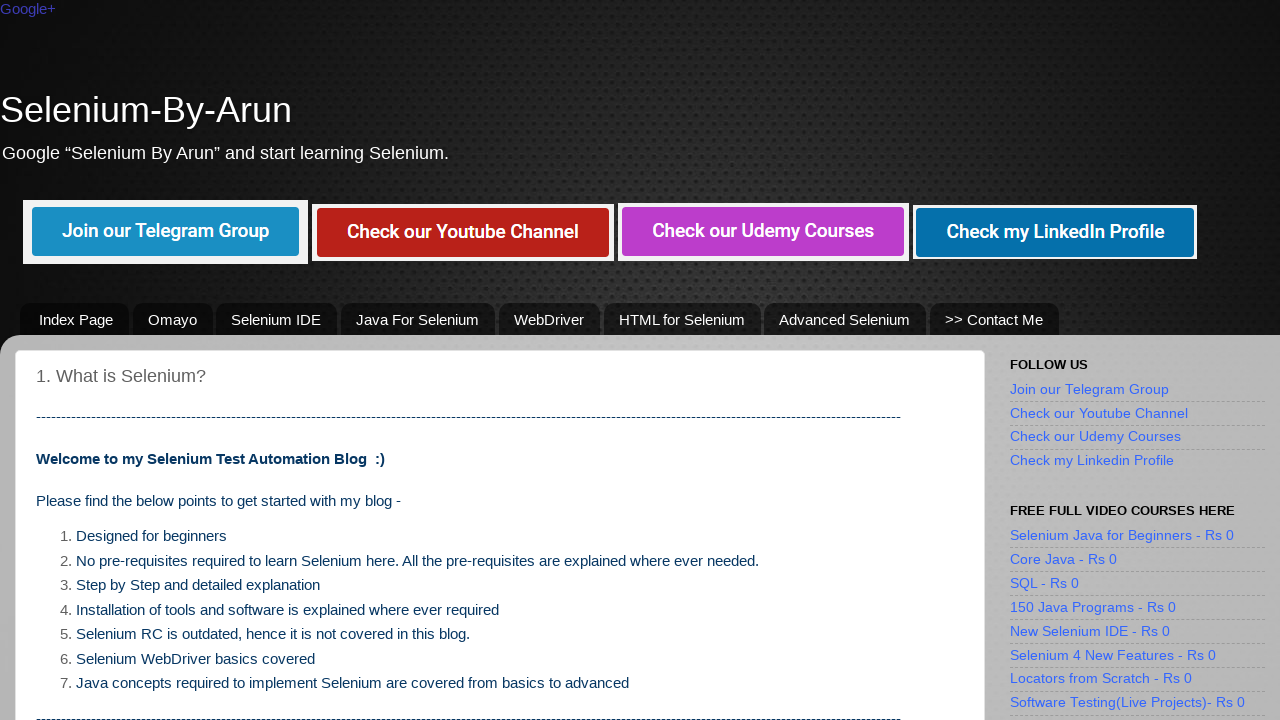